Tests that the complete all checkbox updates state when individual items are completed or cleared.

Starting URL: https://demo.playwright.dev/todomvc

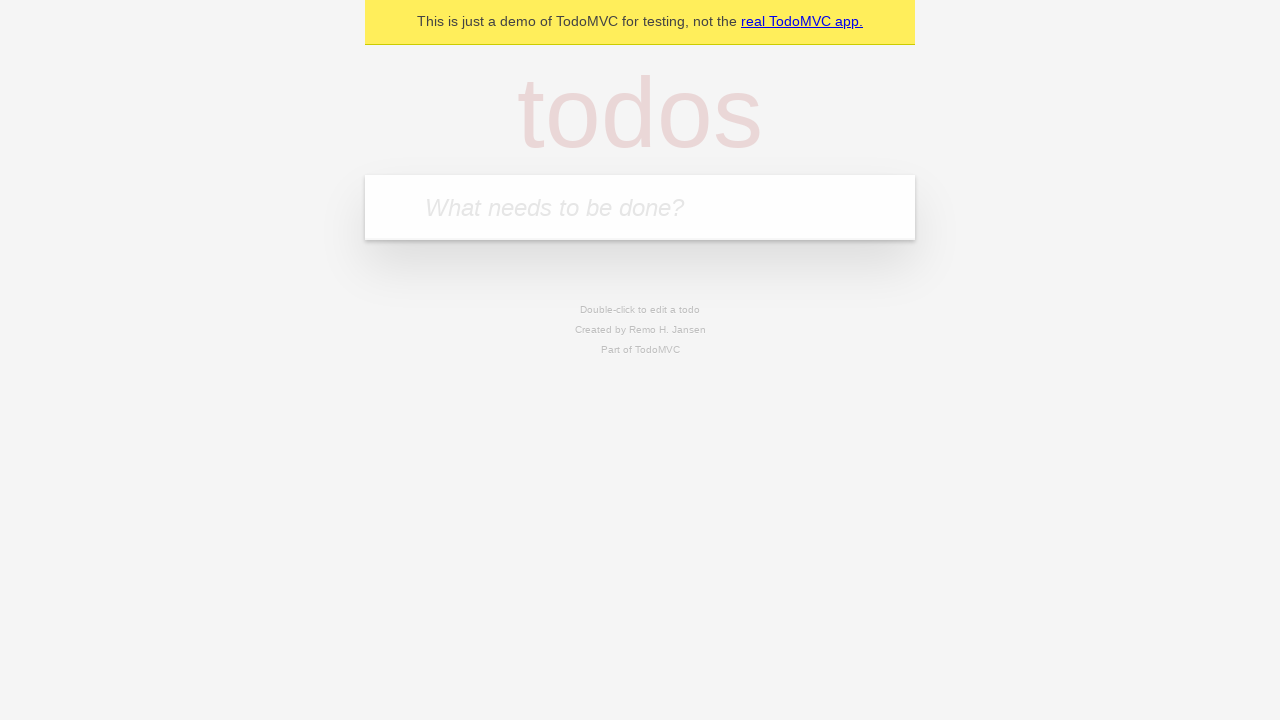

Filled todo input with 'buy some cheese' on internal:attr=[placeholder="What needs to be done?"i]
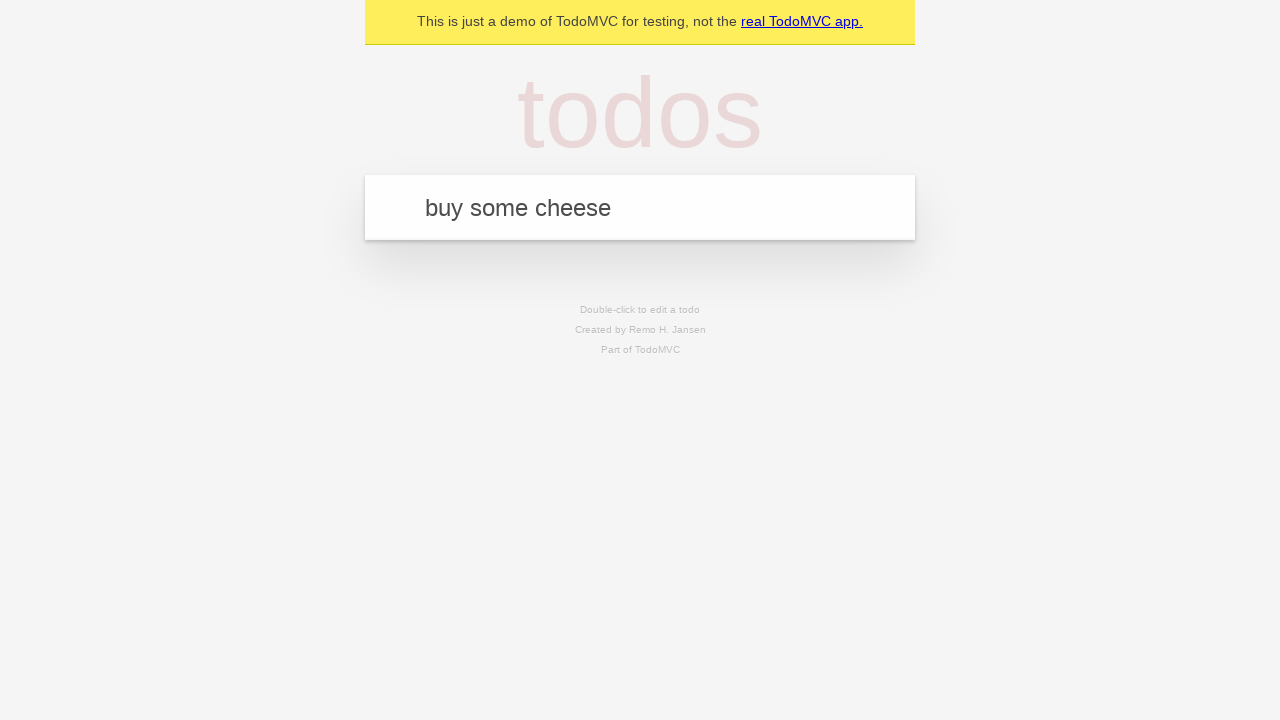

Pressed Enter to create first todo on internal:attr=[placeholder="What needs to be done?"i]
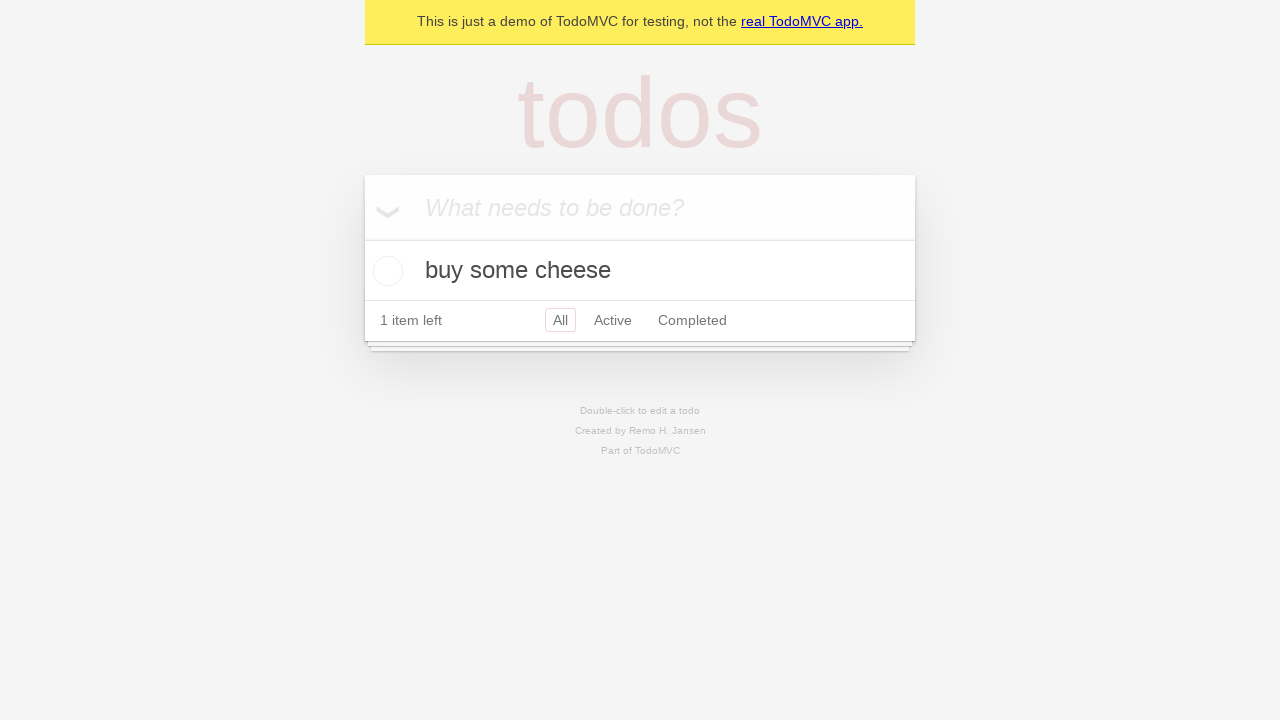

Filled todo input with 'feed the cat' on internal:attr=[placeholder="What needs to be done?"i]
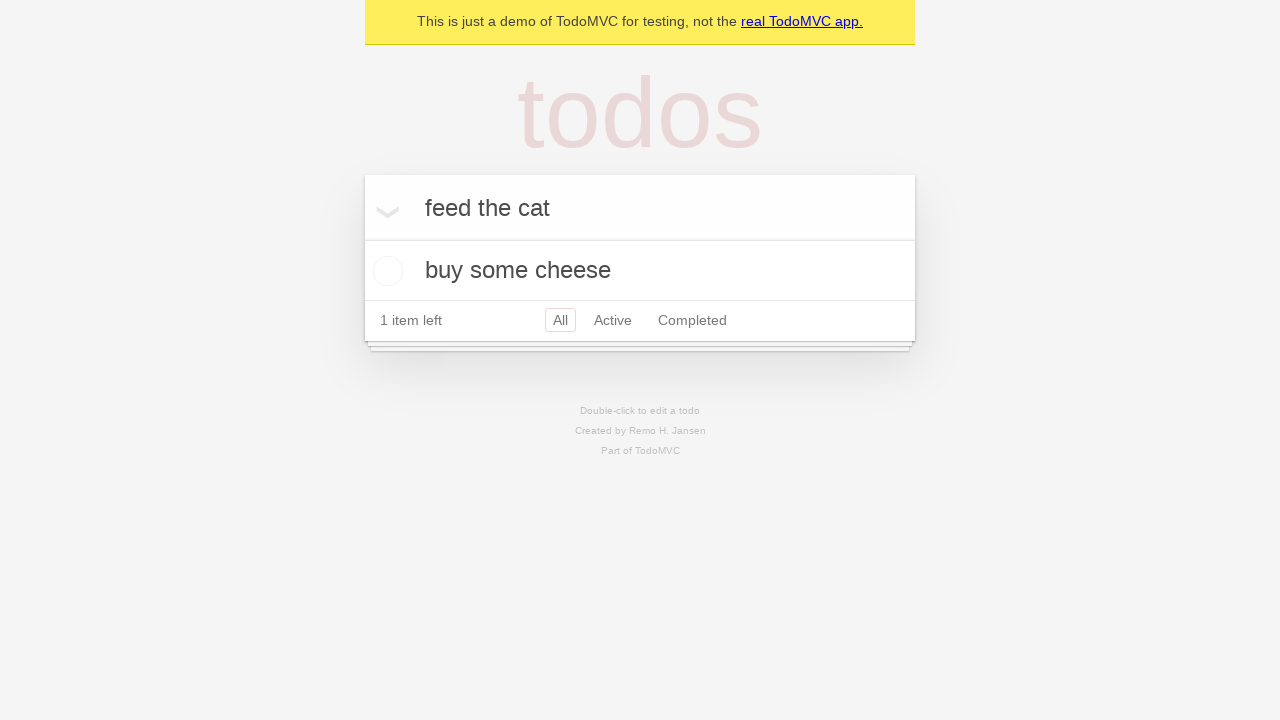

Pressed Enter to create second todo on internal:attr=[placeholder="What needs to be done?"i]
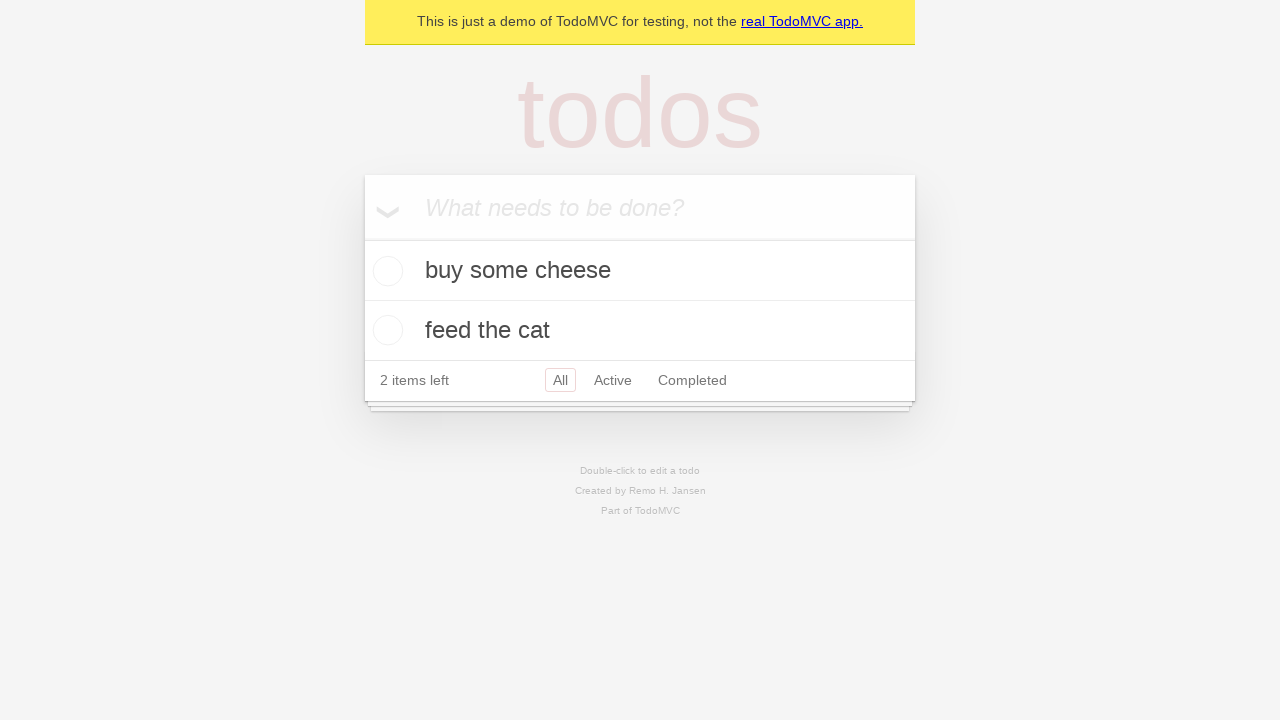

Filled todo input with 'book a doctors appointment' on internal:attr=[placeholder="What needs to be done?"i]
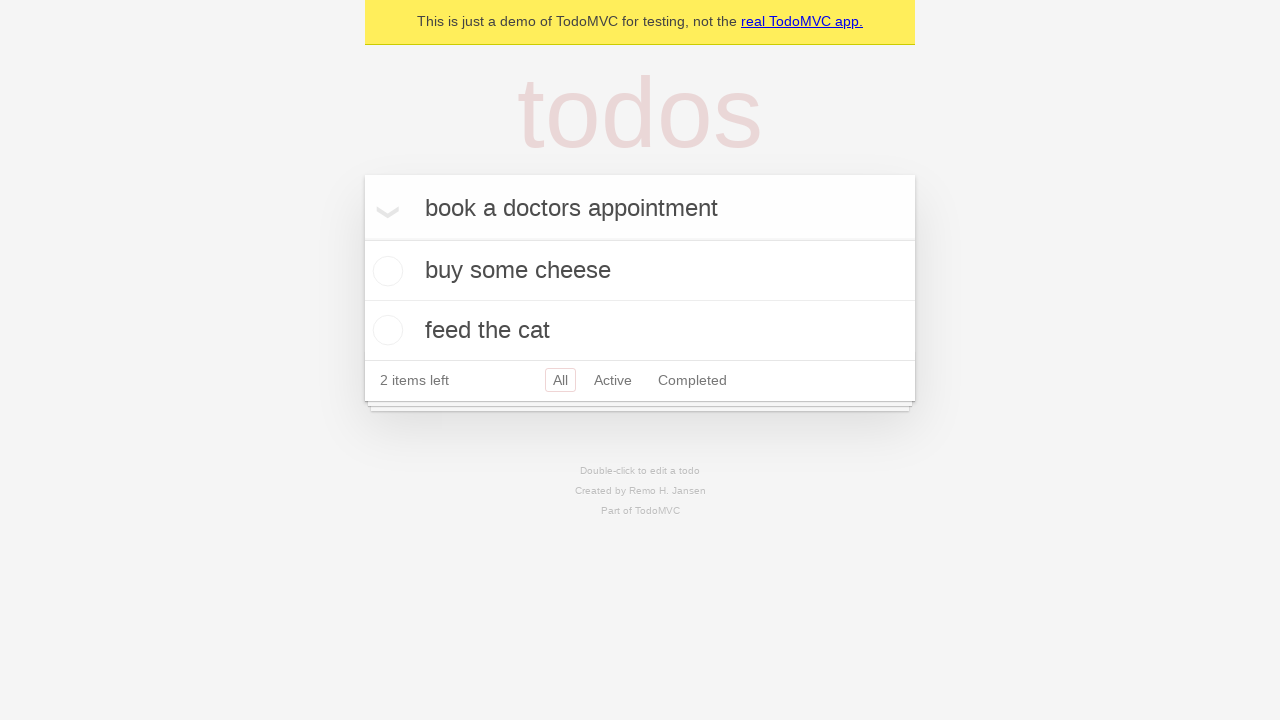

Pressed Enter to create third todo on internal:attr=[placeholder="What needs to be done?"i]
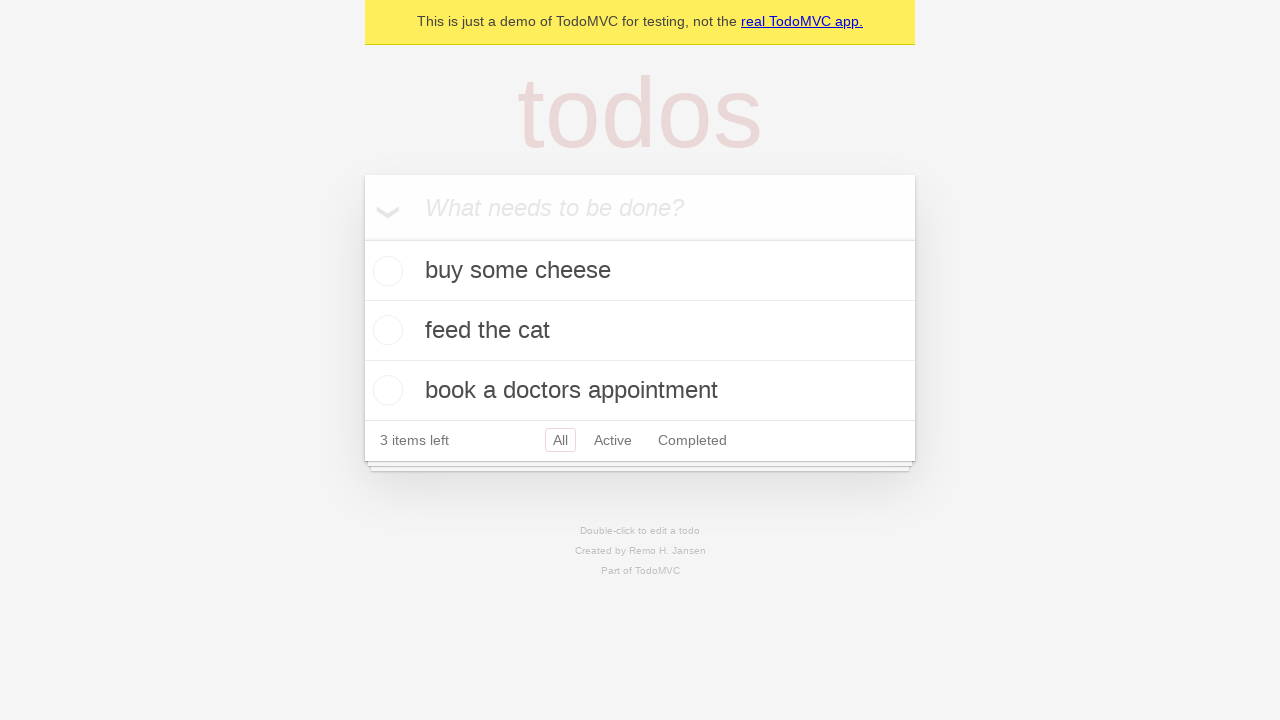

Clicked 'Mark all as complete' checkbox to check all todos at (362, 238) on internal:label="Mark all as complete"i
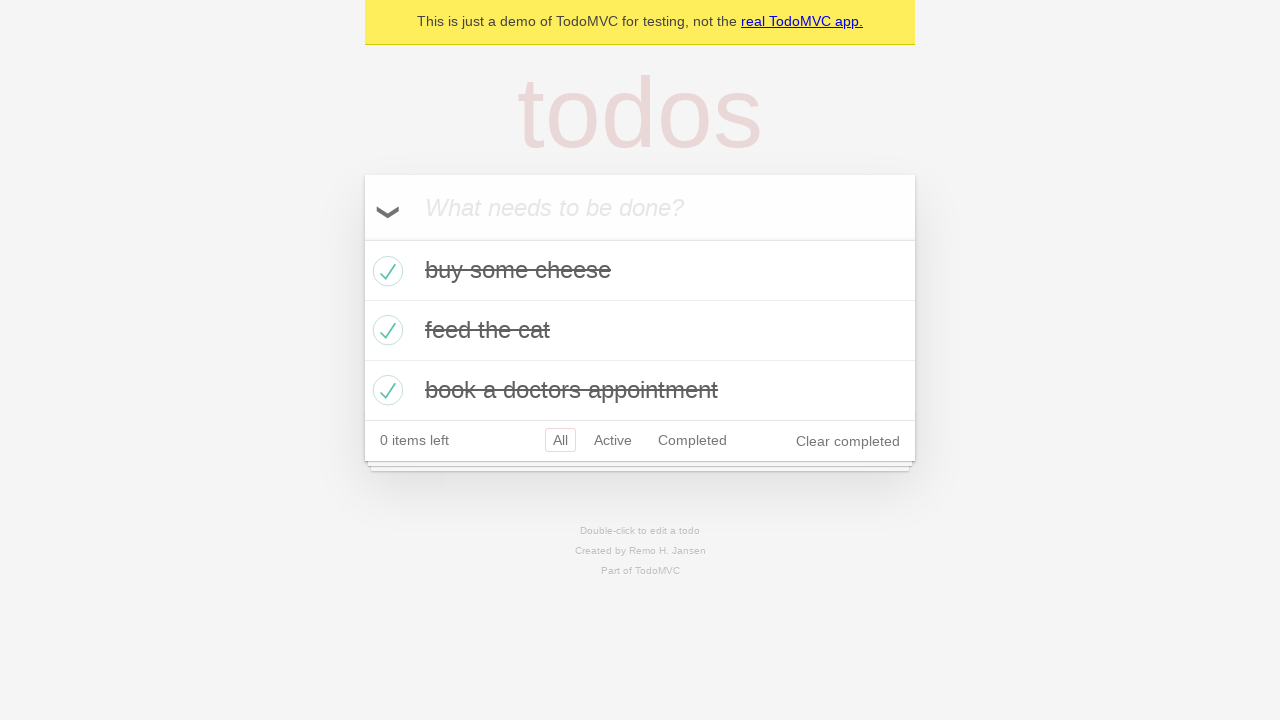

Unchecked the first todo item at (385, 271) on internal:testid=[data-testid="todo-item"s] >> nth=0 >> internal:role=checkbox
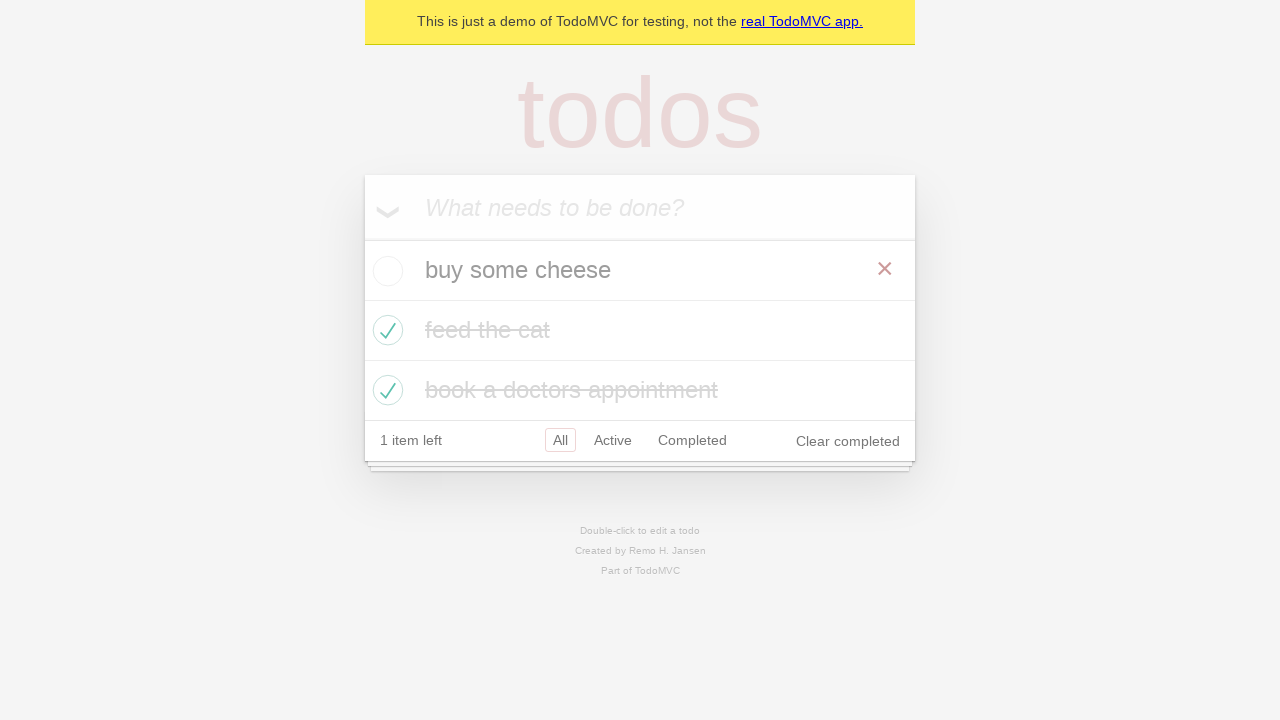

Rechecked the first todo item at (385, 271) on internal:testid=[data-testid="todo-item"s] >> nth=0 >> internal:role=checkbox
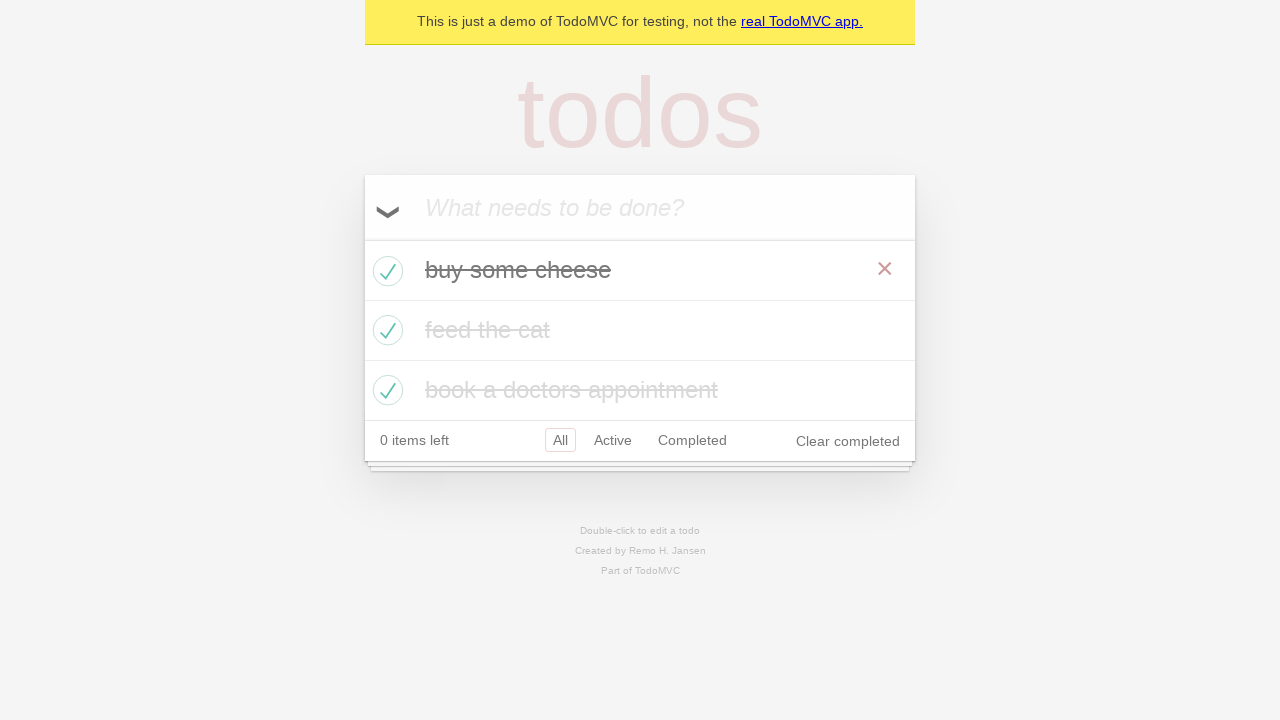

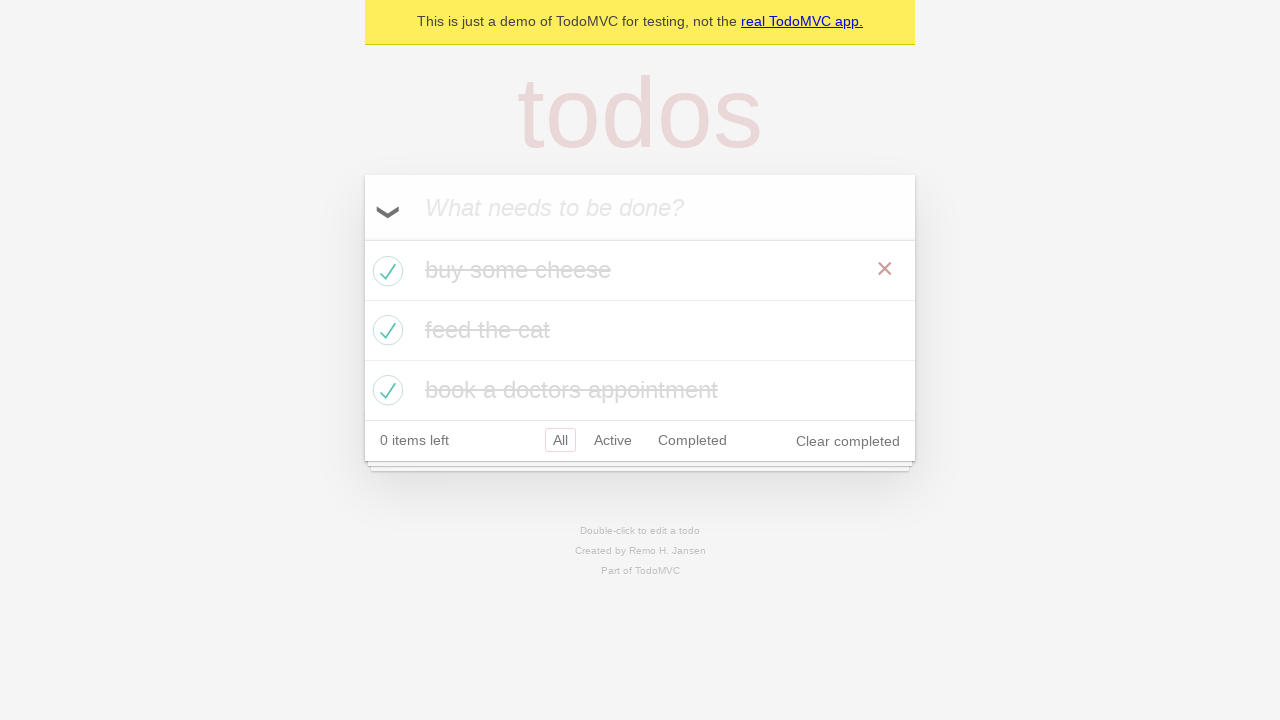